Waits for a price to reach $100, then solves a mathematical problem by calculating a logarithmic expression and submitting the answer

Starting URL: http://suninjuly.github.io/explicit_wait2.html

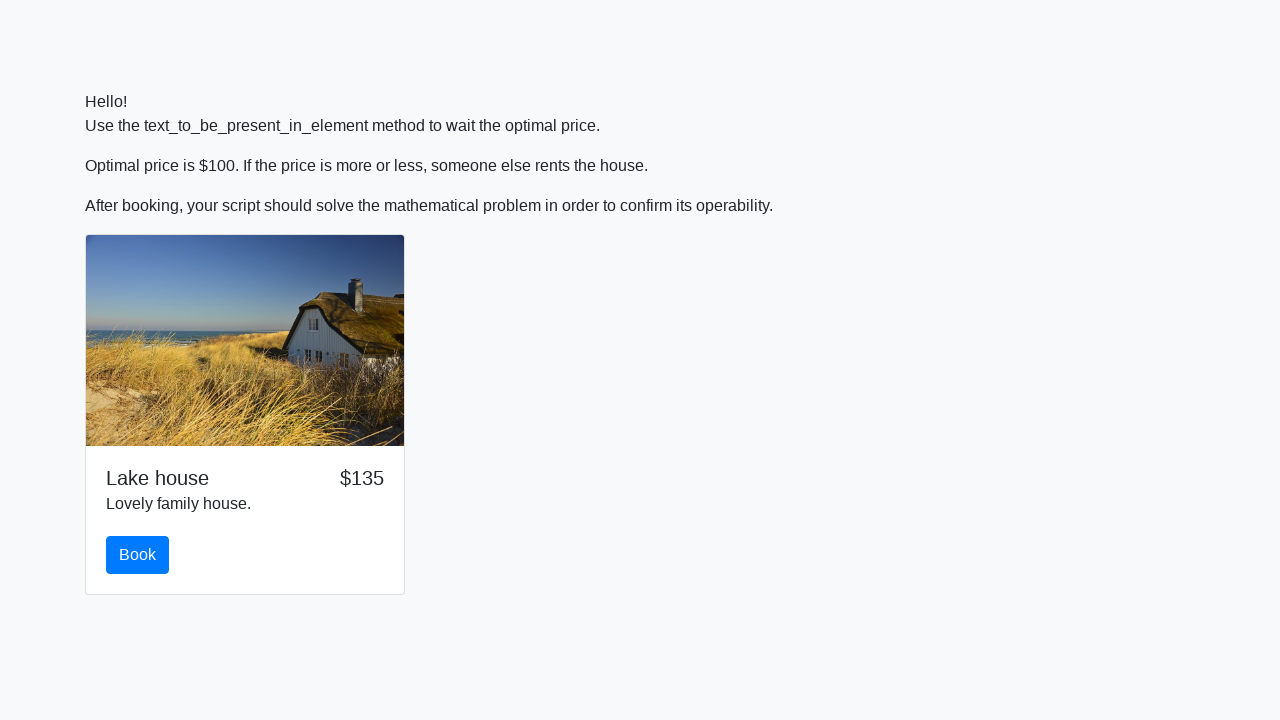

Waited for price to reach $100
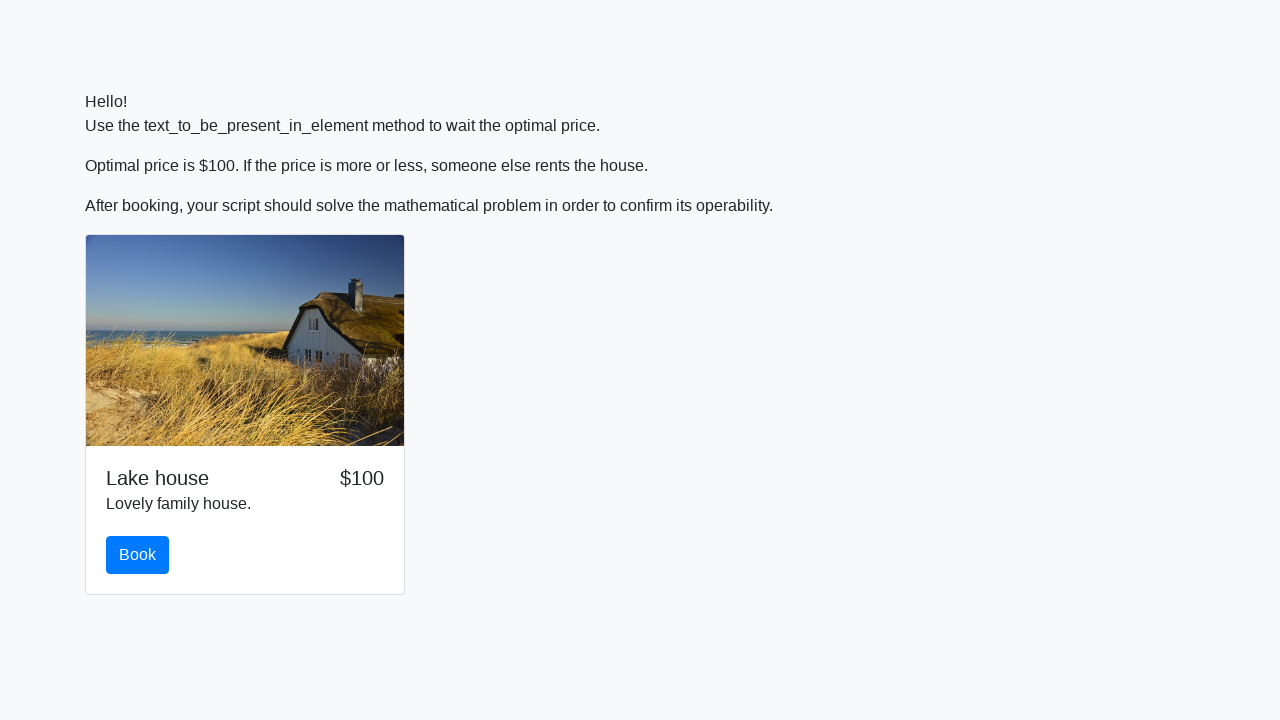

Clicked the Book button at (138, 555) on #book
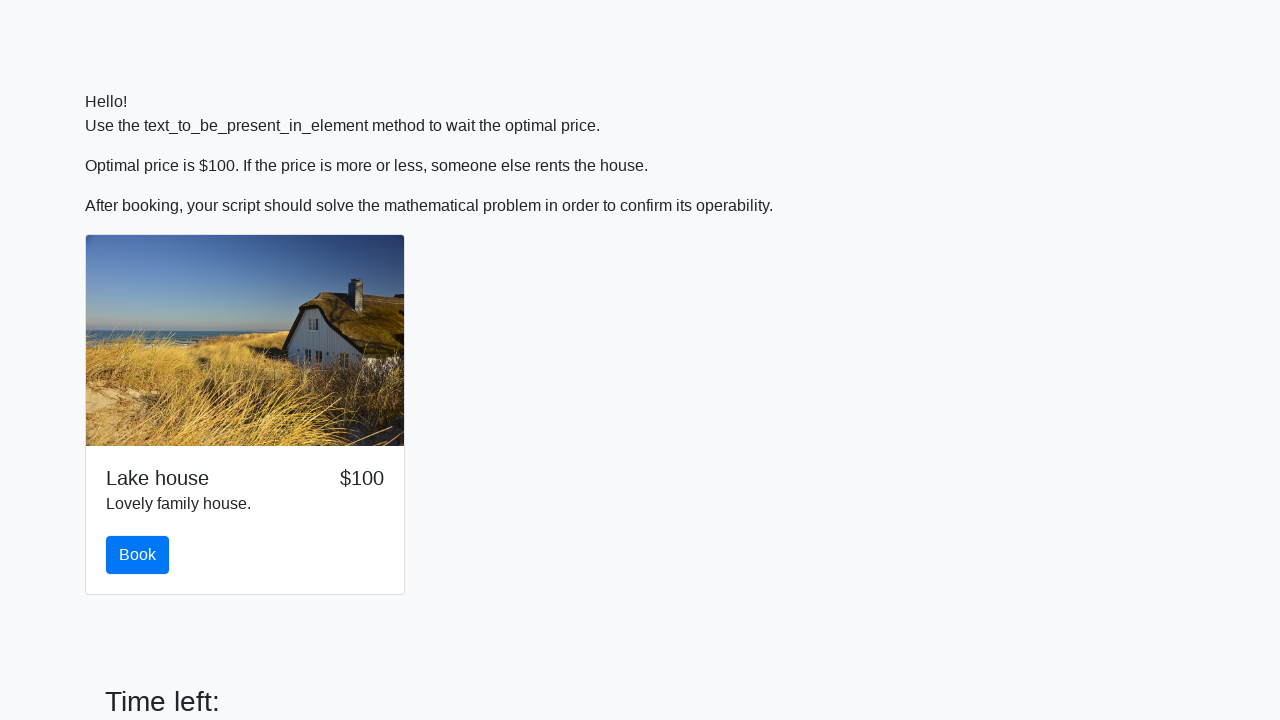

Retrieved input value for calculation: 933
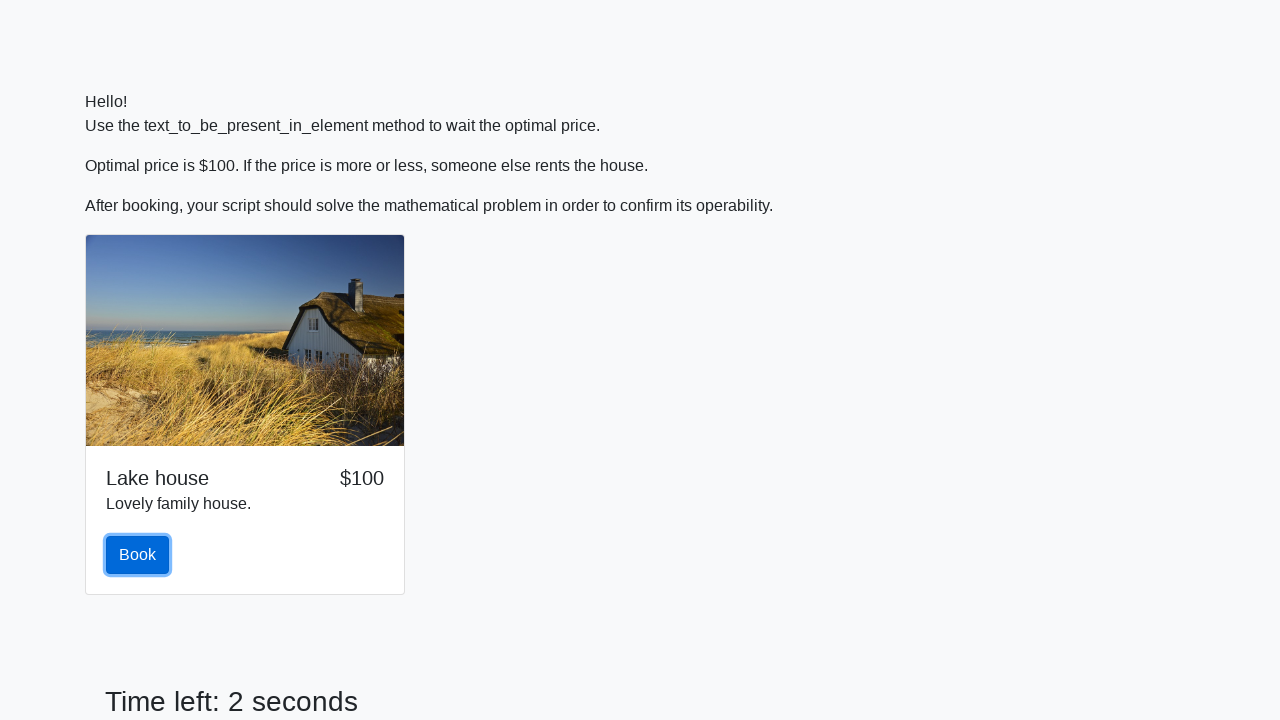

Calculated logarithmic expression result: -0.4526834902230354
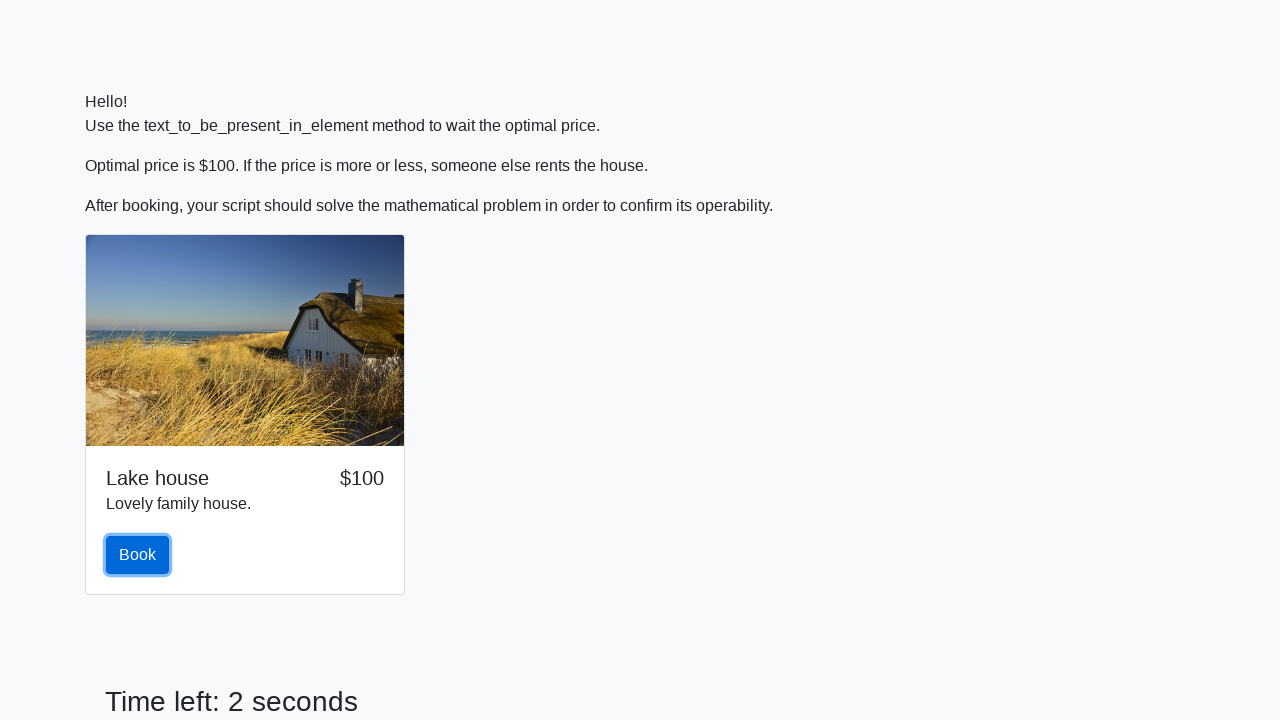

Filled answer field with calculated value: -0.4526834902230354 on #answer
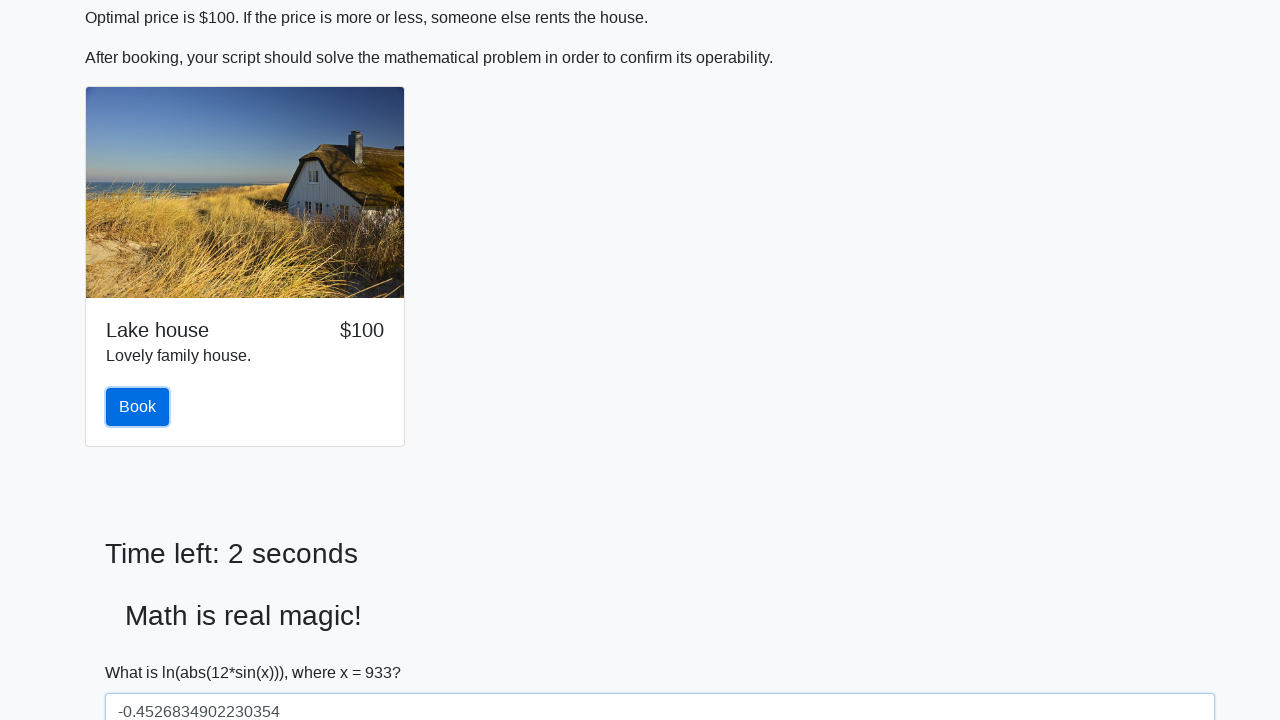

Clicked solve button to submit answer at (143, 651) on #solve
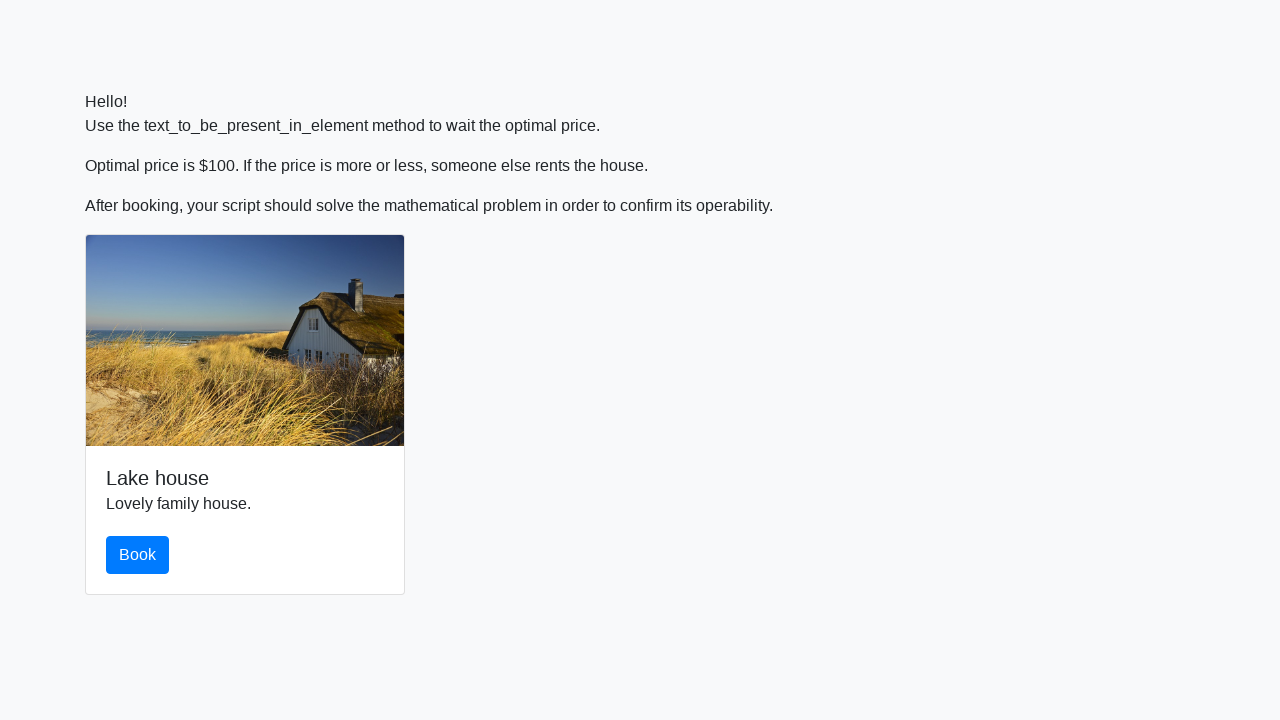

Accepted the confirmation dialog
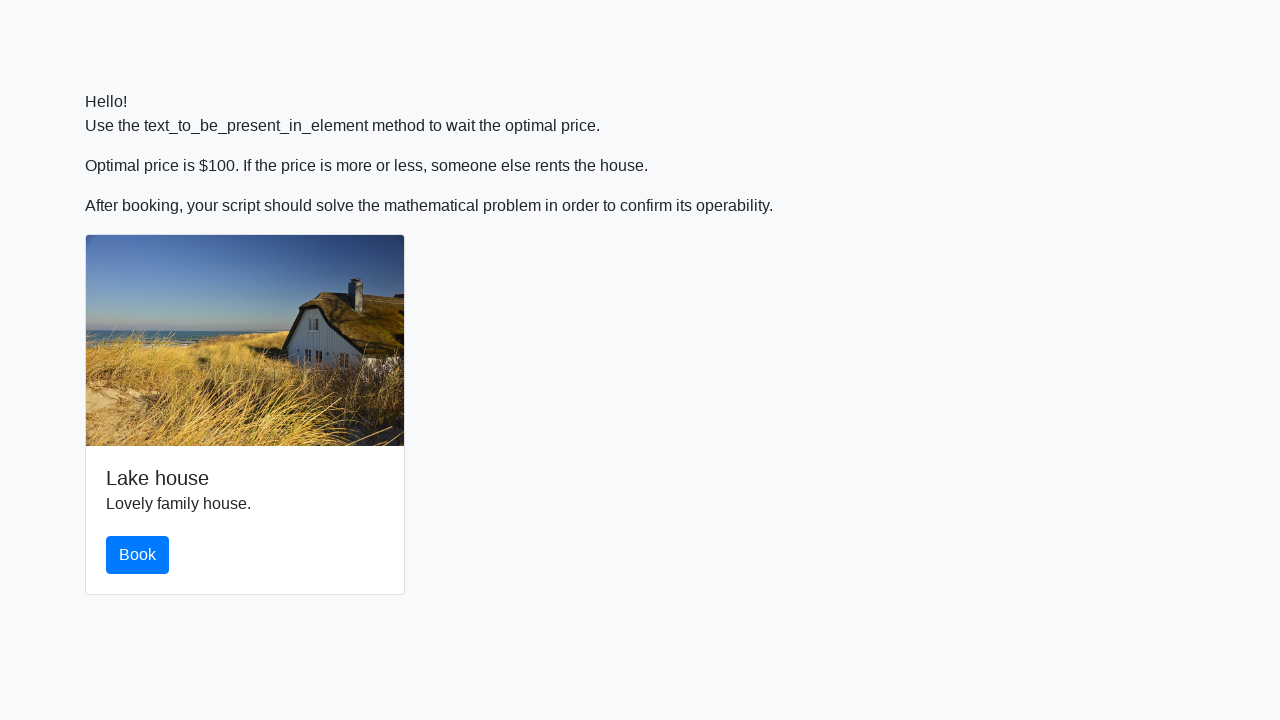

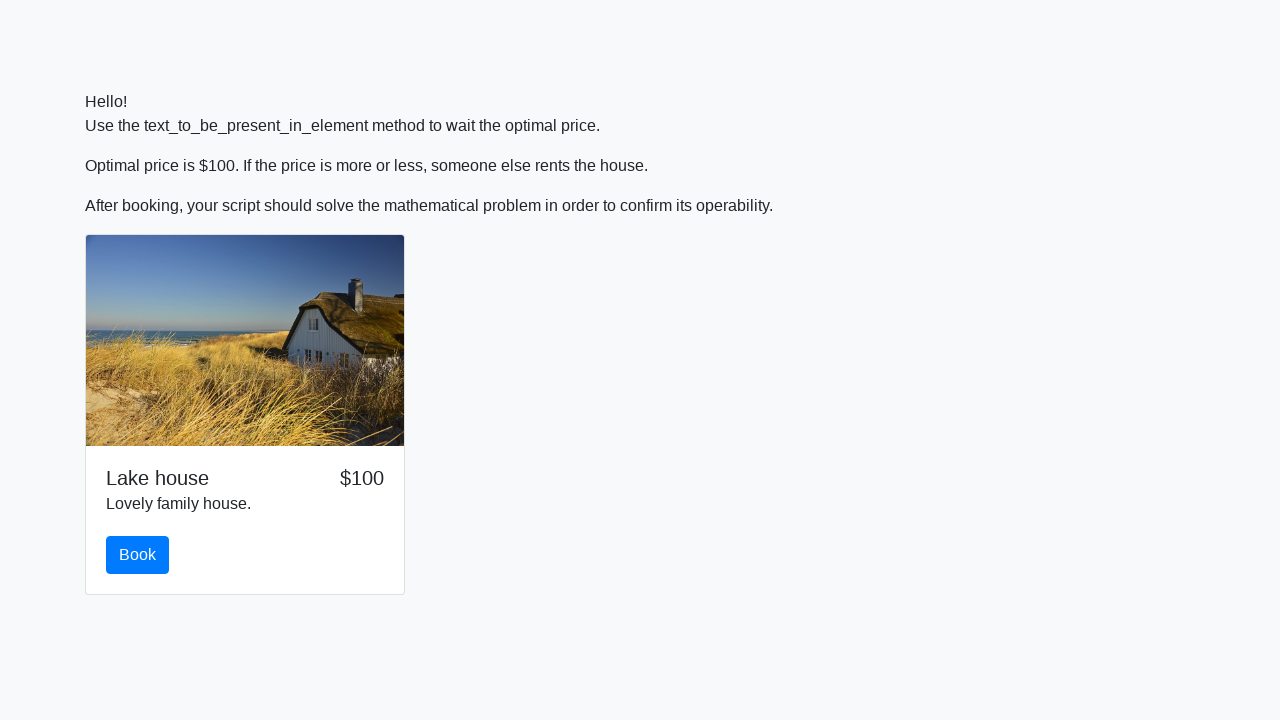